Tests dropdown menu functionality by checking if it's a multi-select dropdown, iterating through options, and selecting items by different methods

Starting URL: https://demoqa.com/select-menu

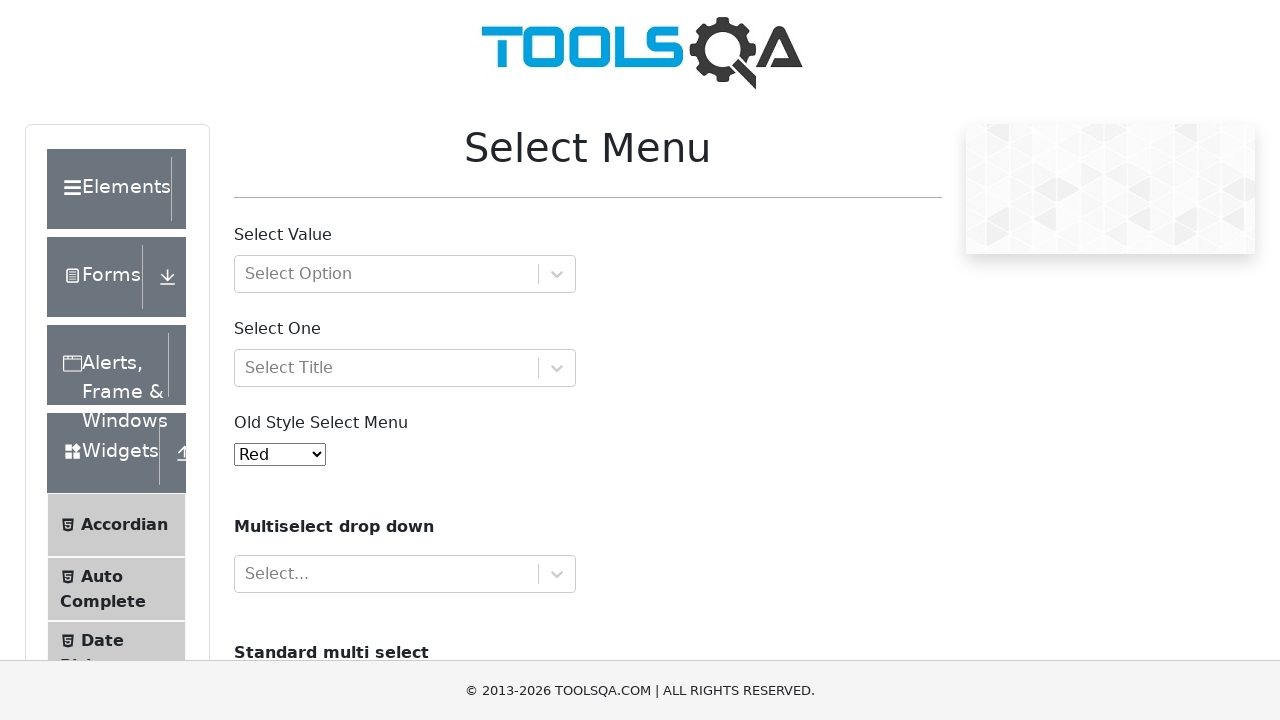

Located dropdown element with id 'oldSelectMenu'
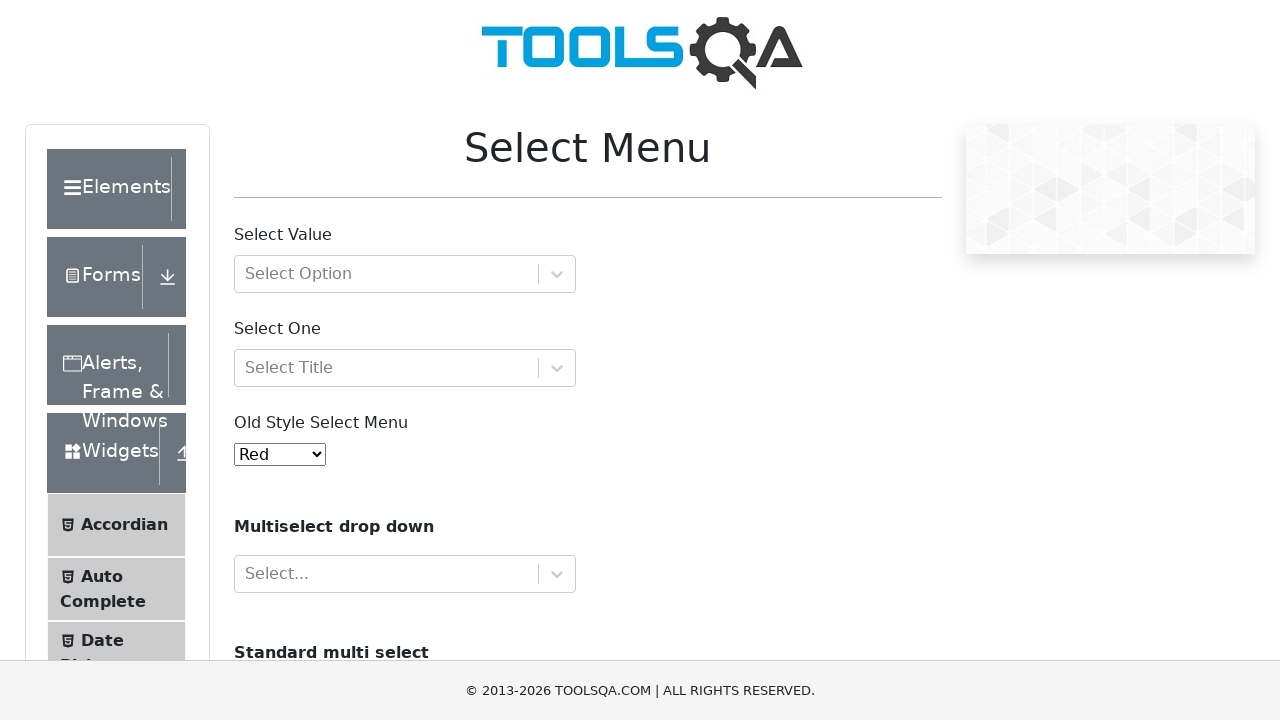

Evaluated dropdown multiple attribute: False
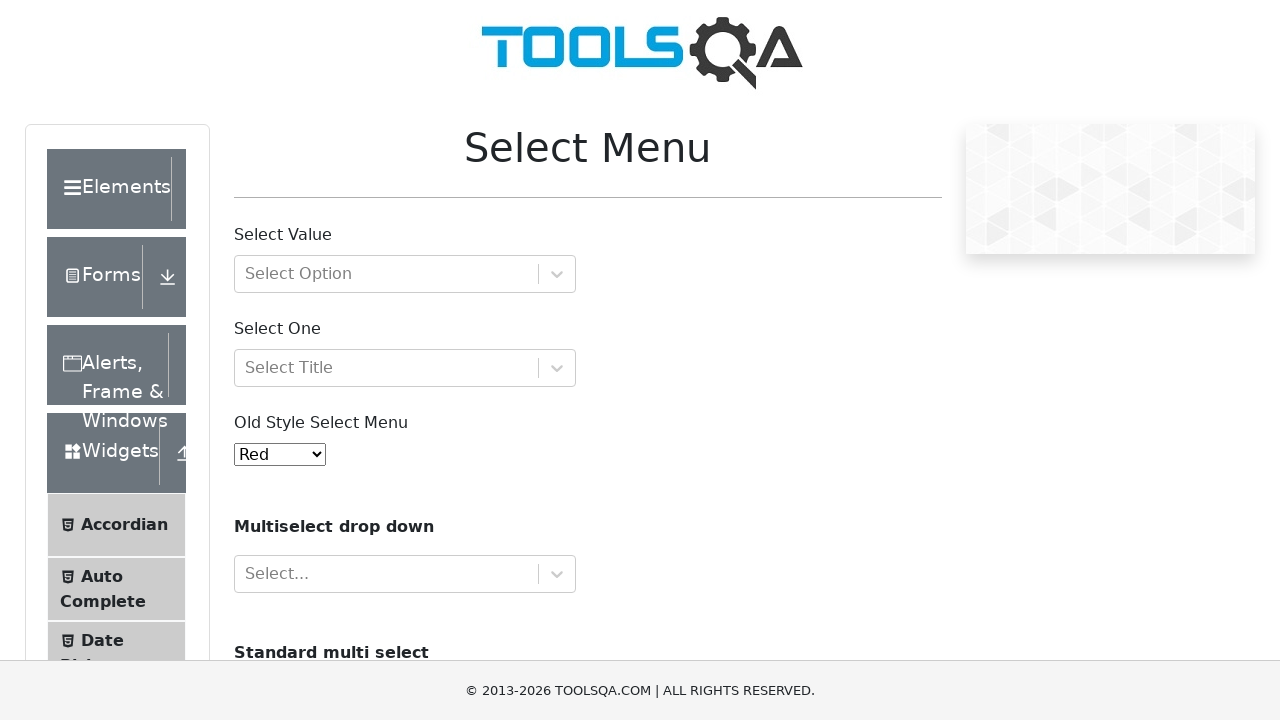

Retrieved all dropdown options (11 options found)
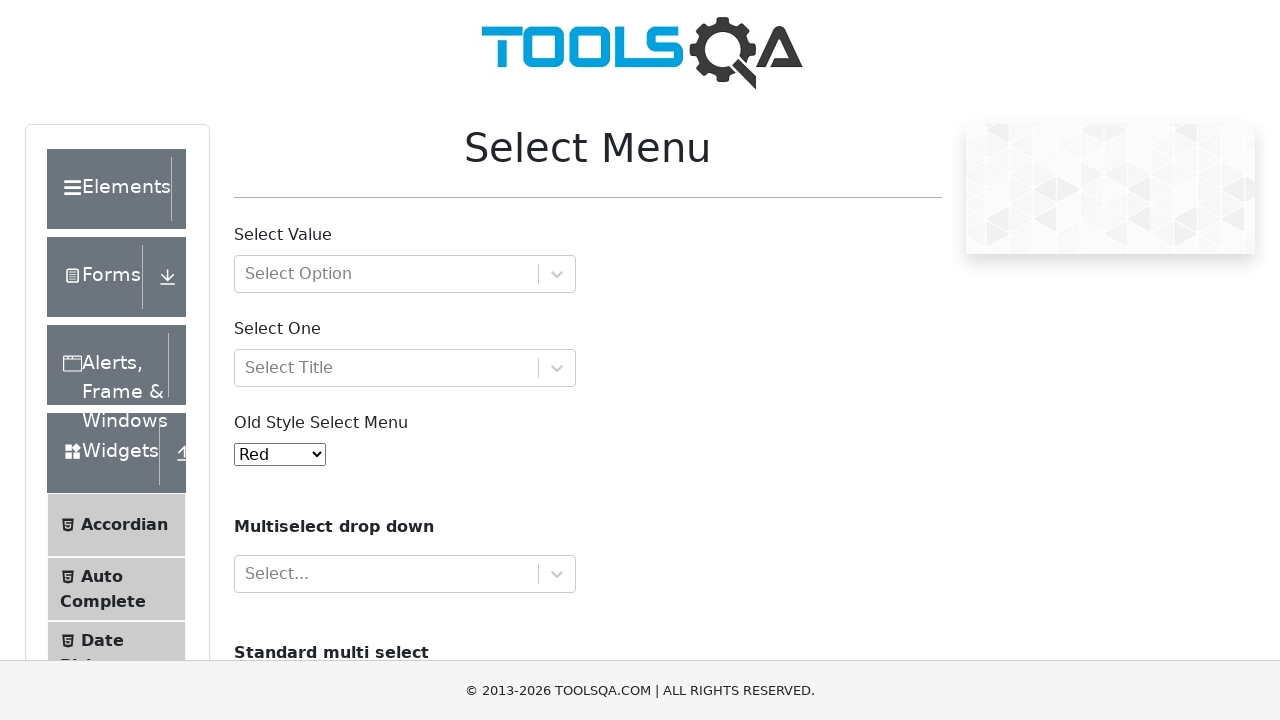

Logged option text: Red
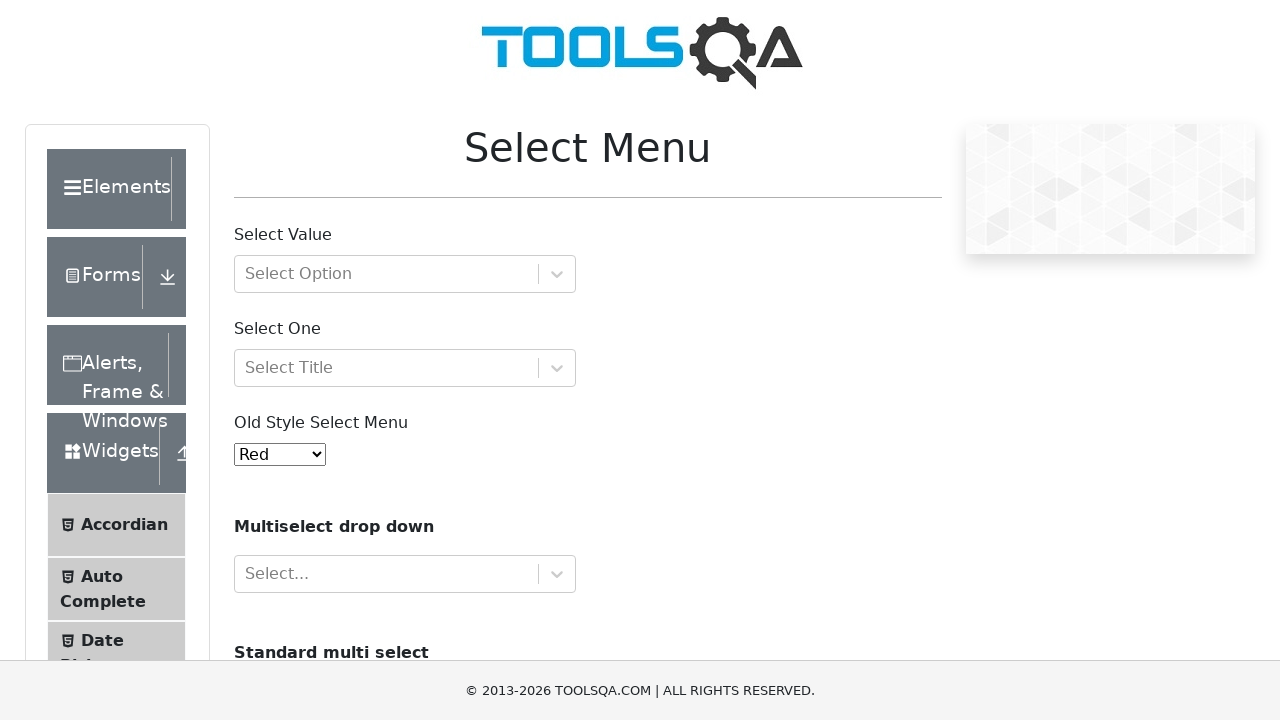

Logged option text: Blue
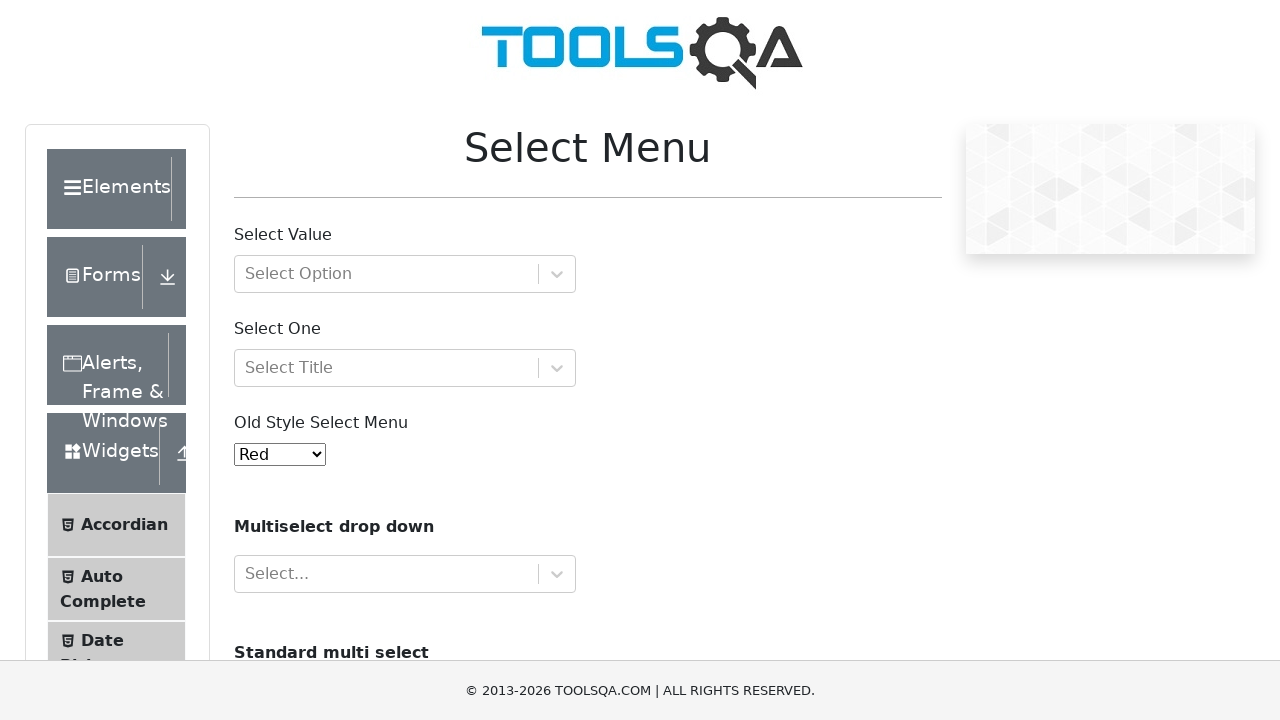

Logged option text: Green
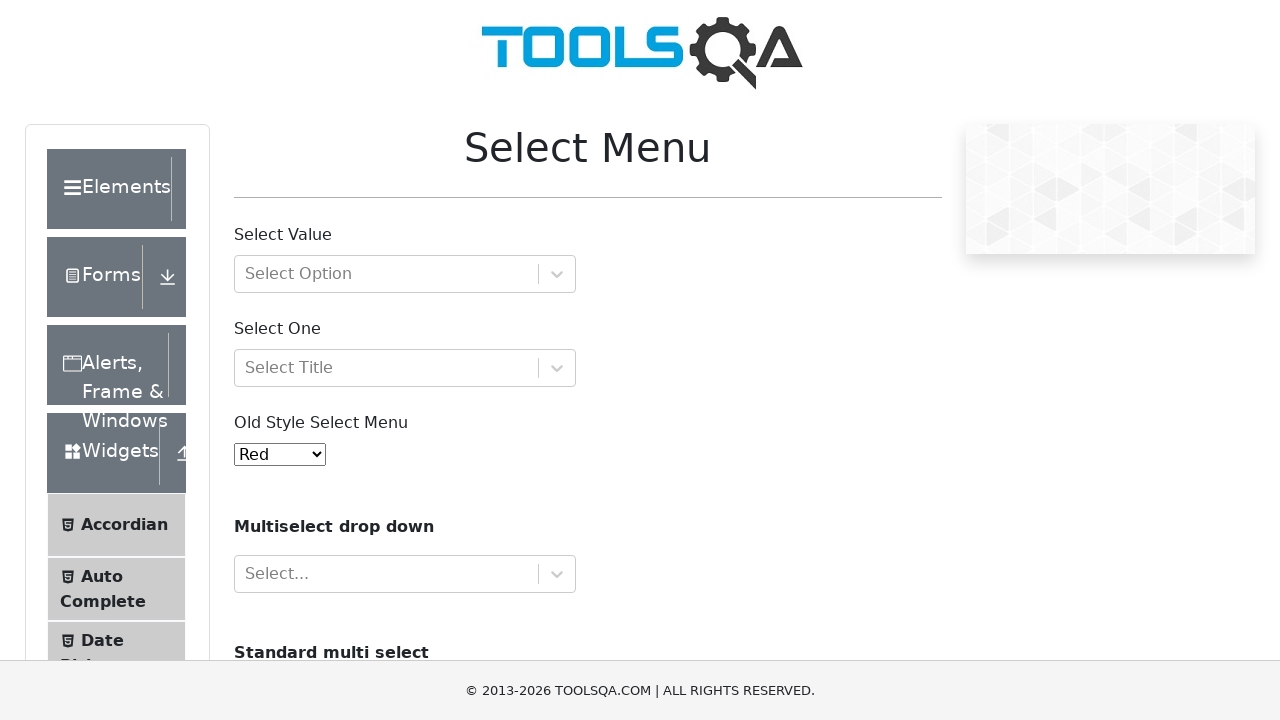

Logged option text: Yellow
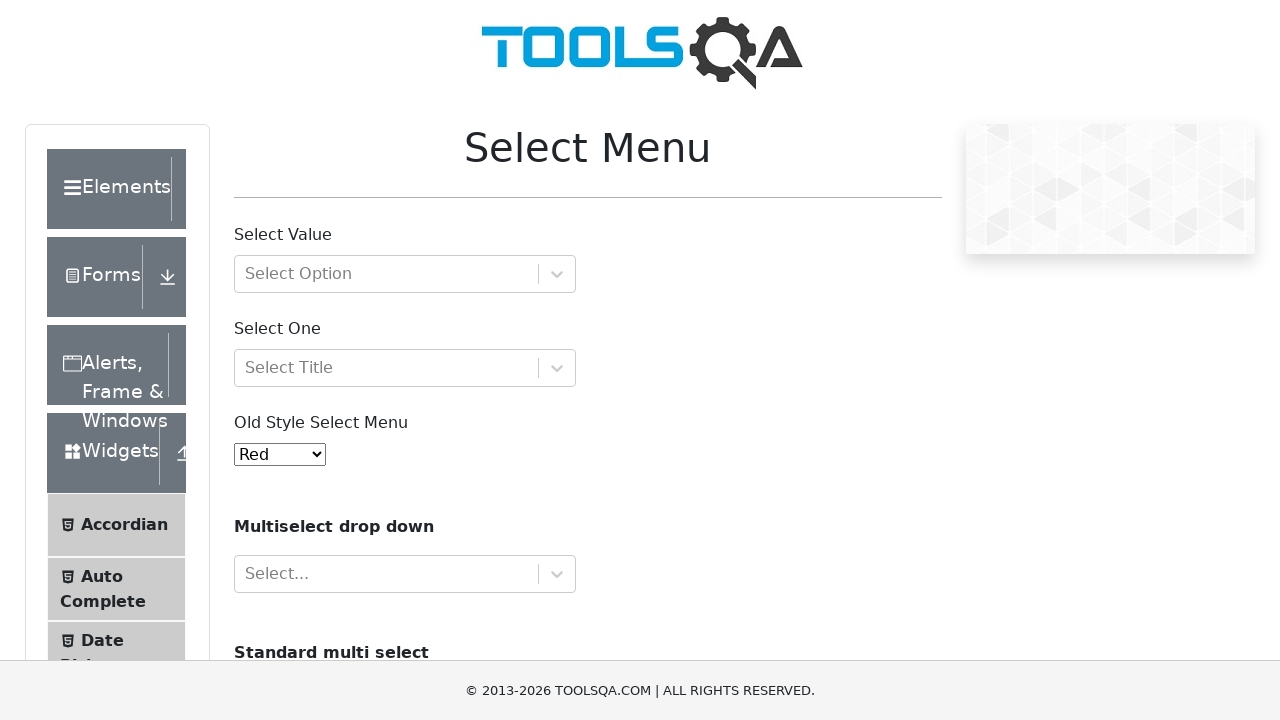

Logged option text: Purple
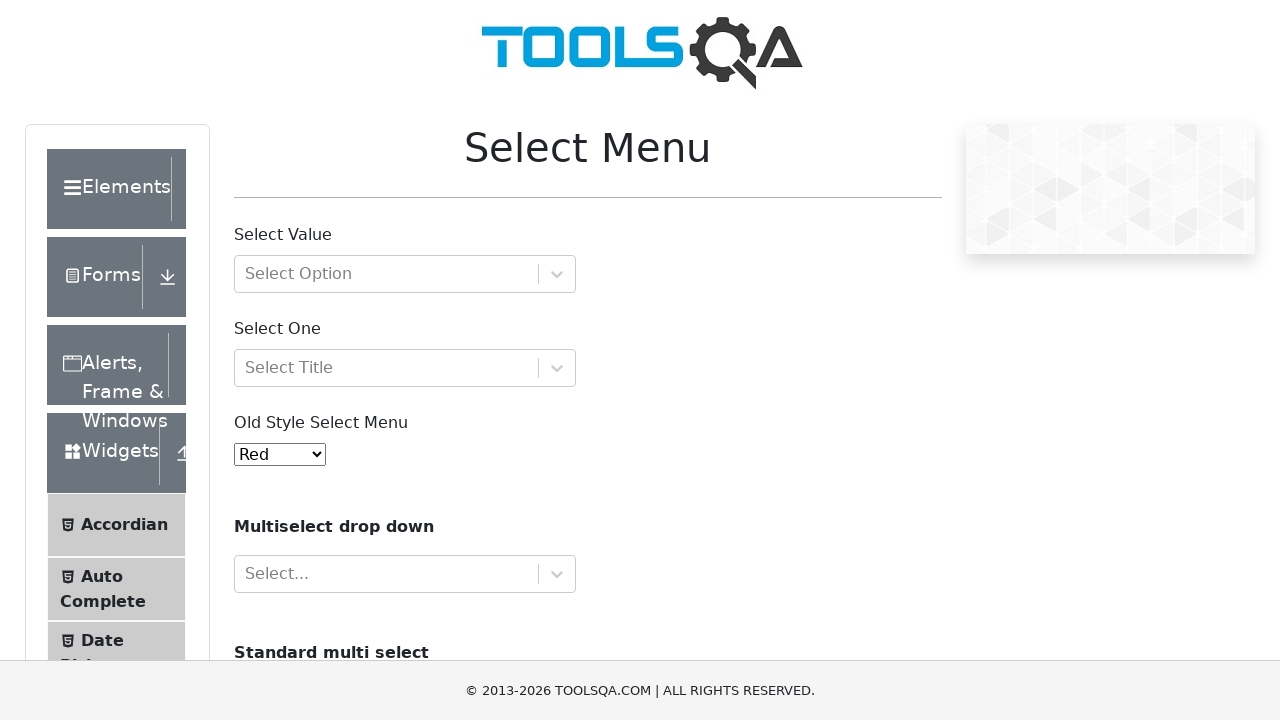

Logged option text: Black
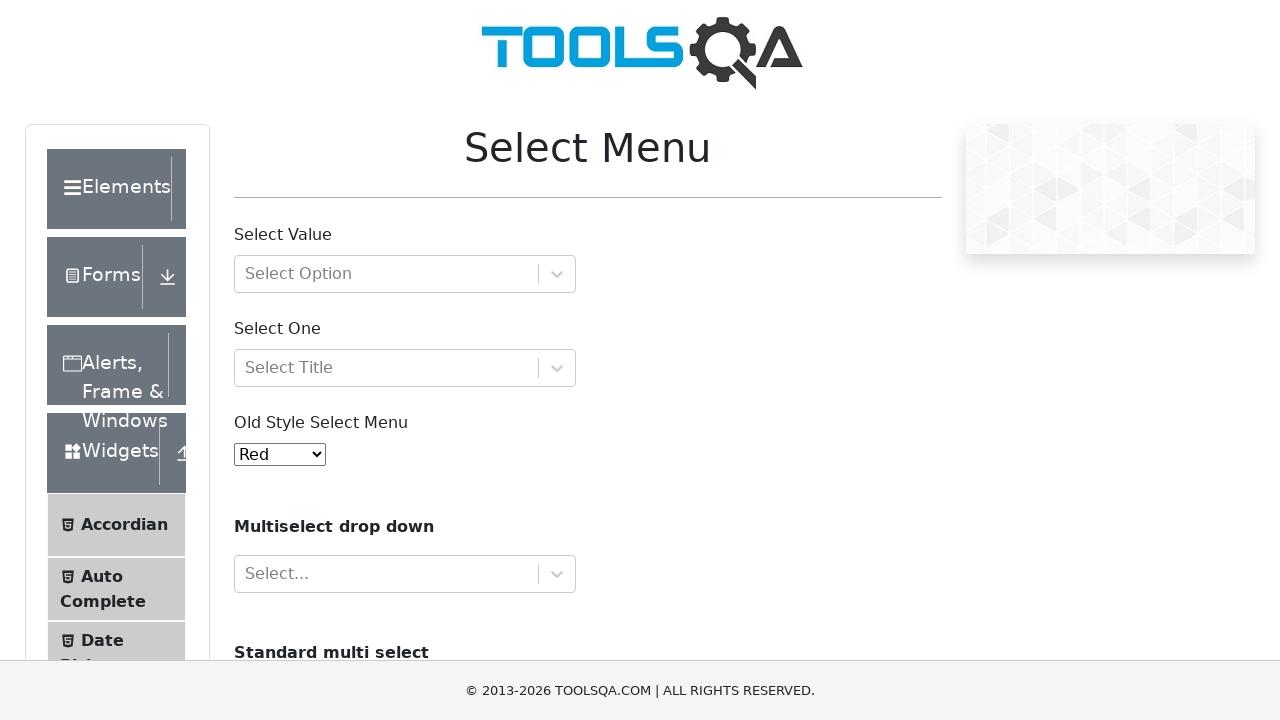

Logged option text: White
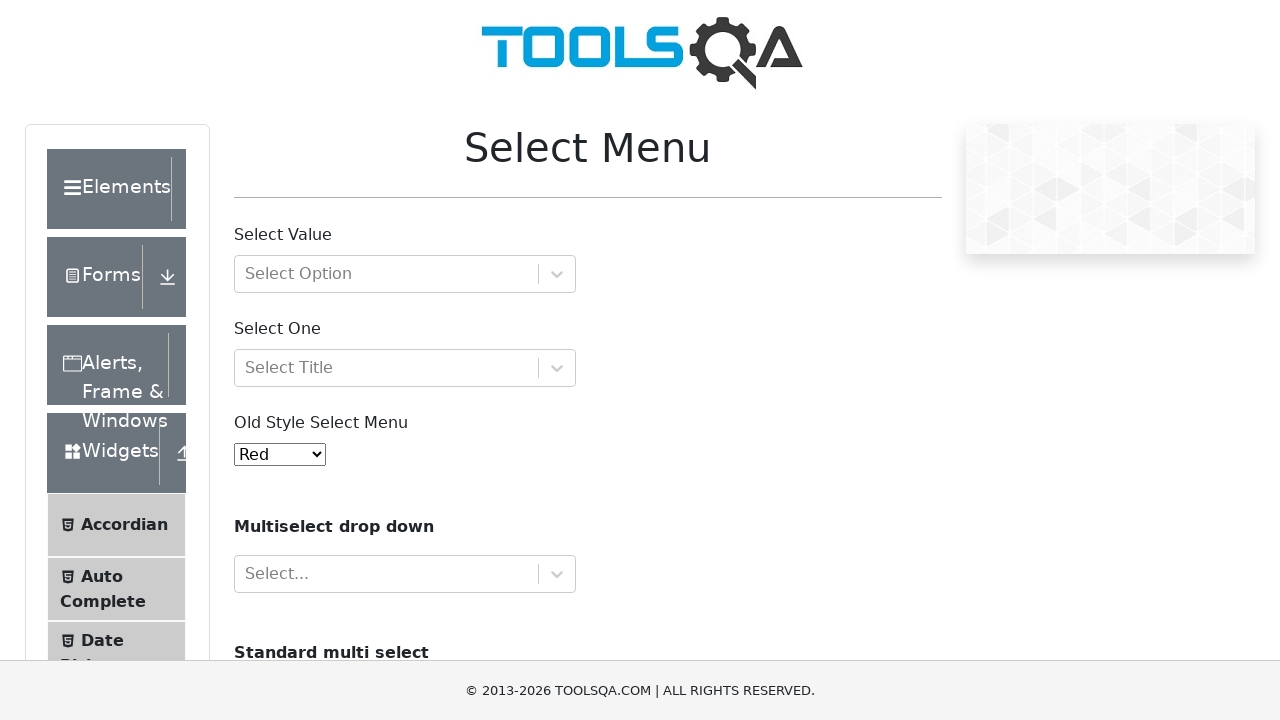

Logged option text: Voilet
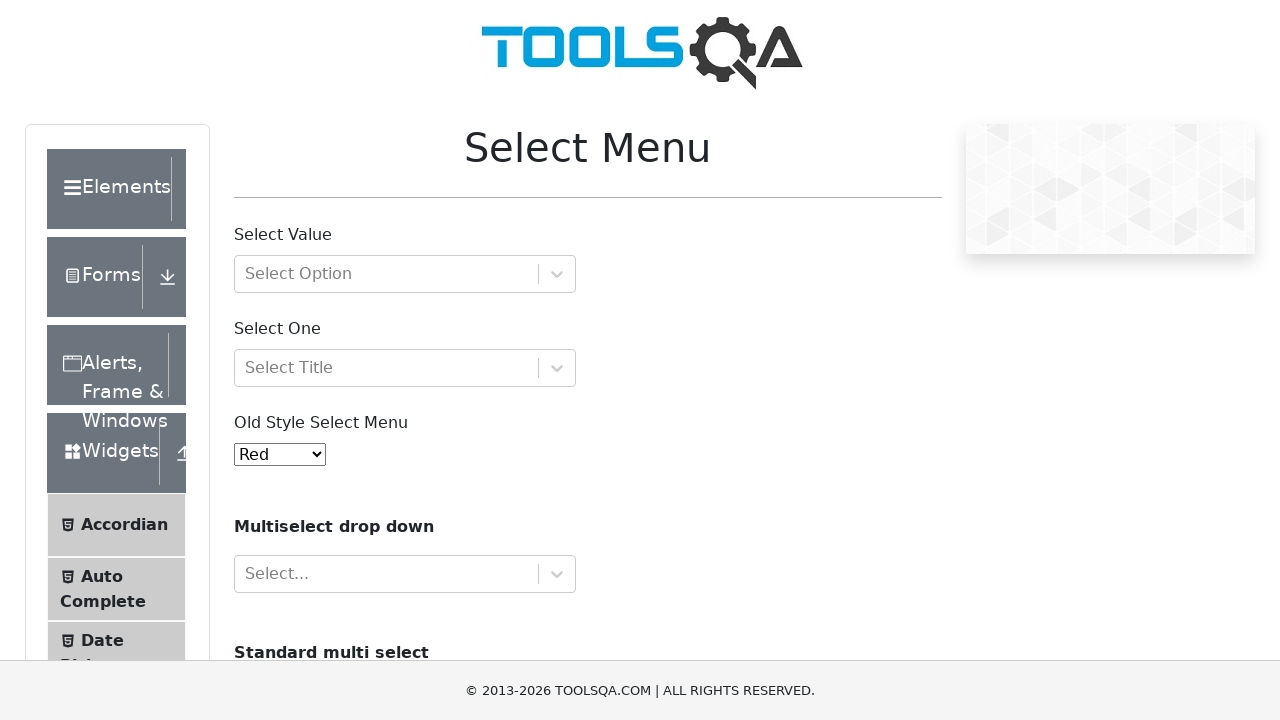

Logged option text: Indigo
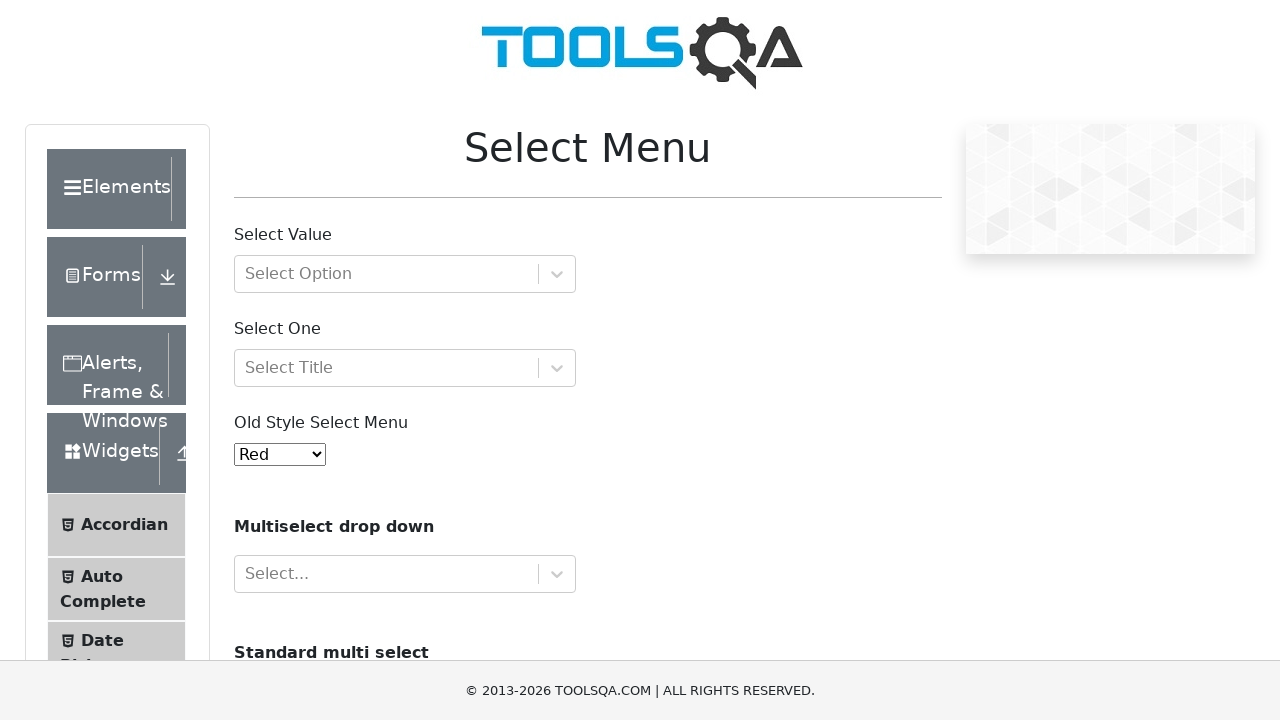

Logged option text: Magenta
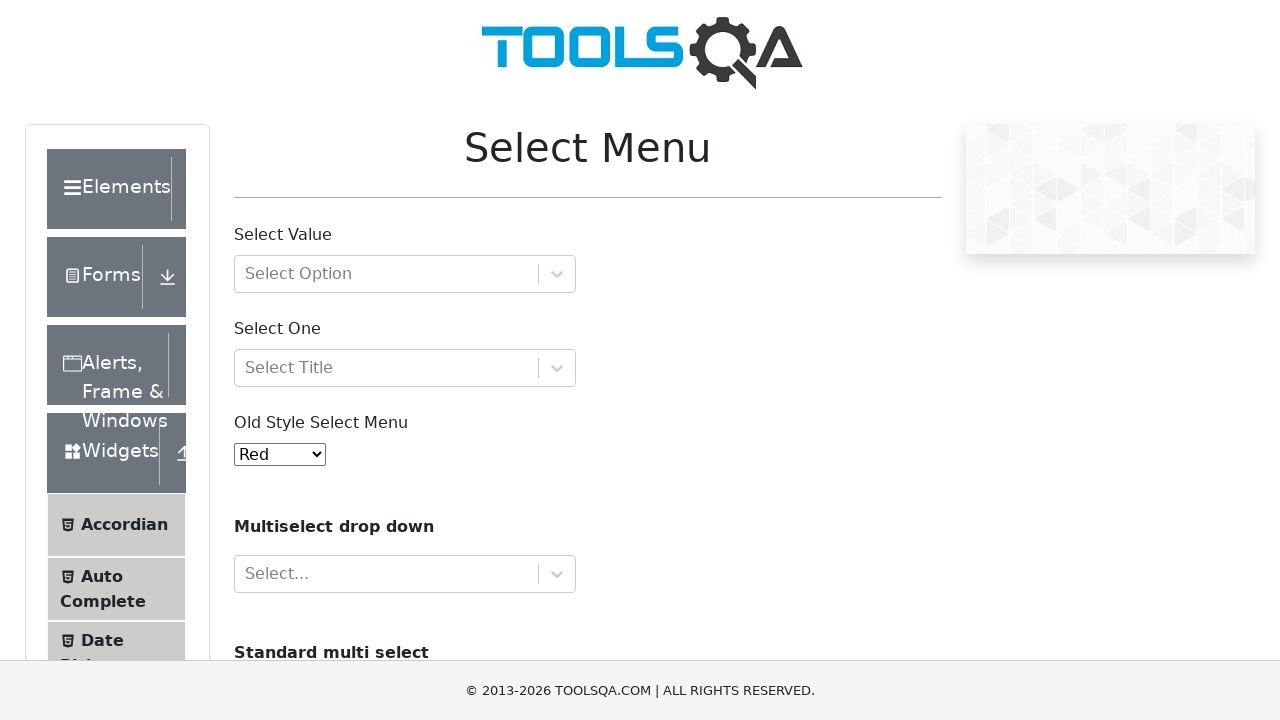

Logged option text: Aqua
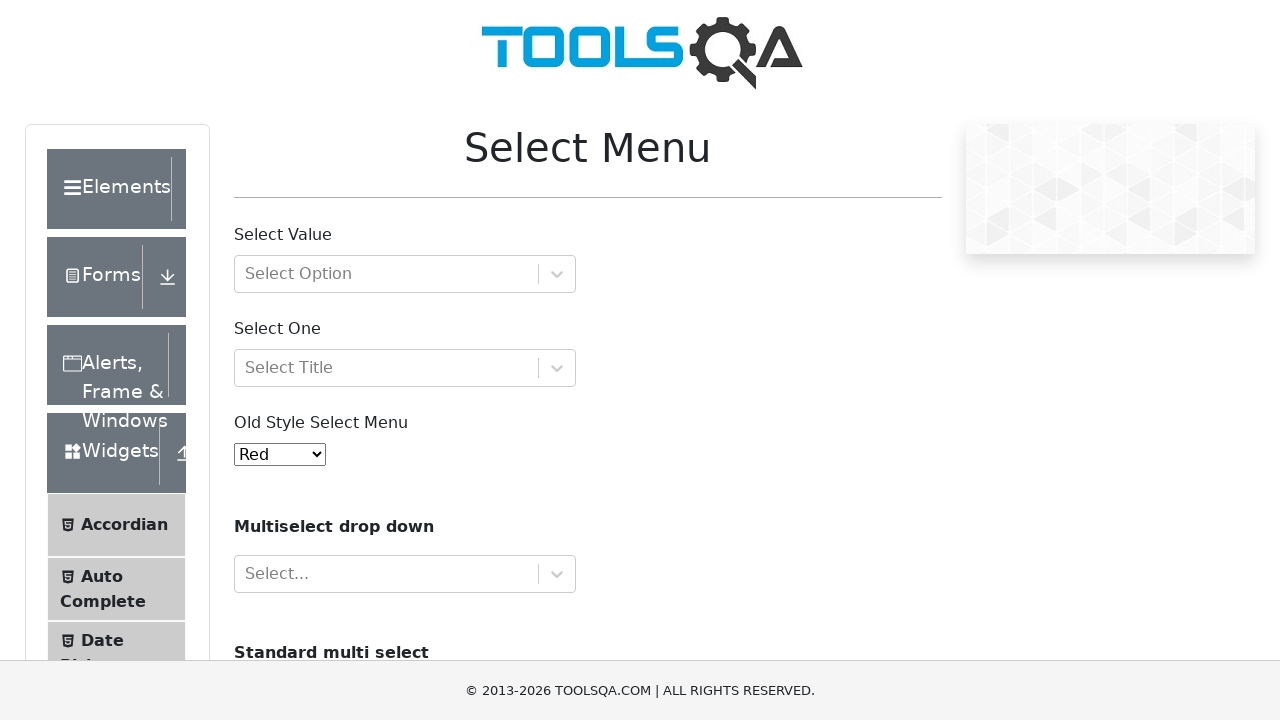

Selected dropdown option by index 0 (first option) on #oldSelectMenu
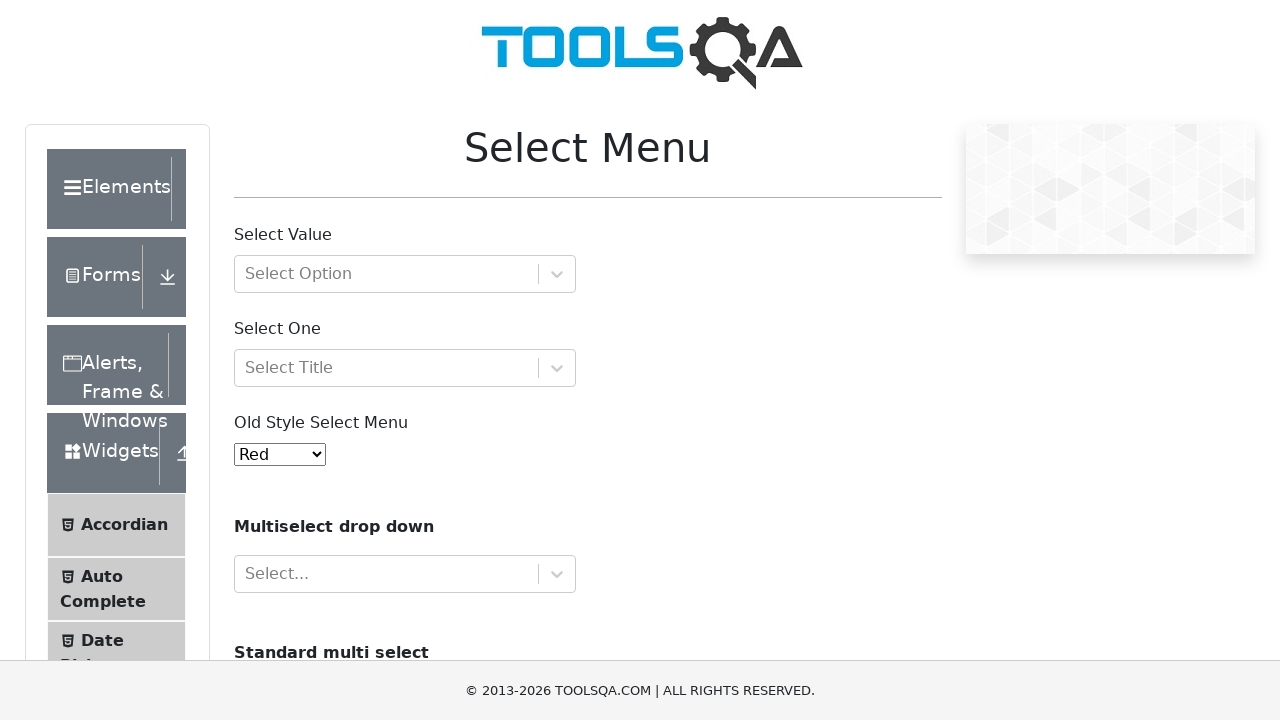

Selected dropdown option with value '3' on #oldSelectMenu
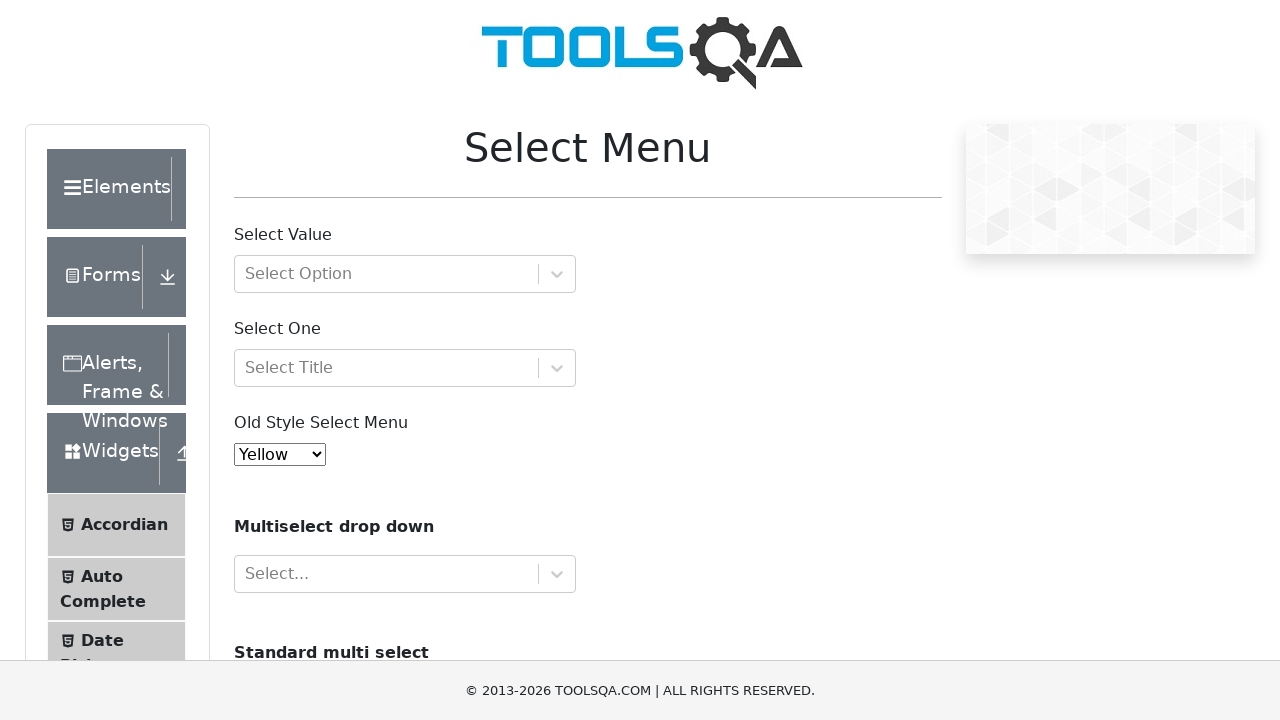

Selected dropdown option with label 'Red' on #oldSelectMenu
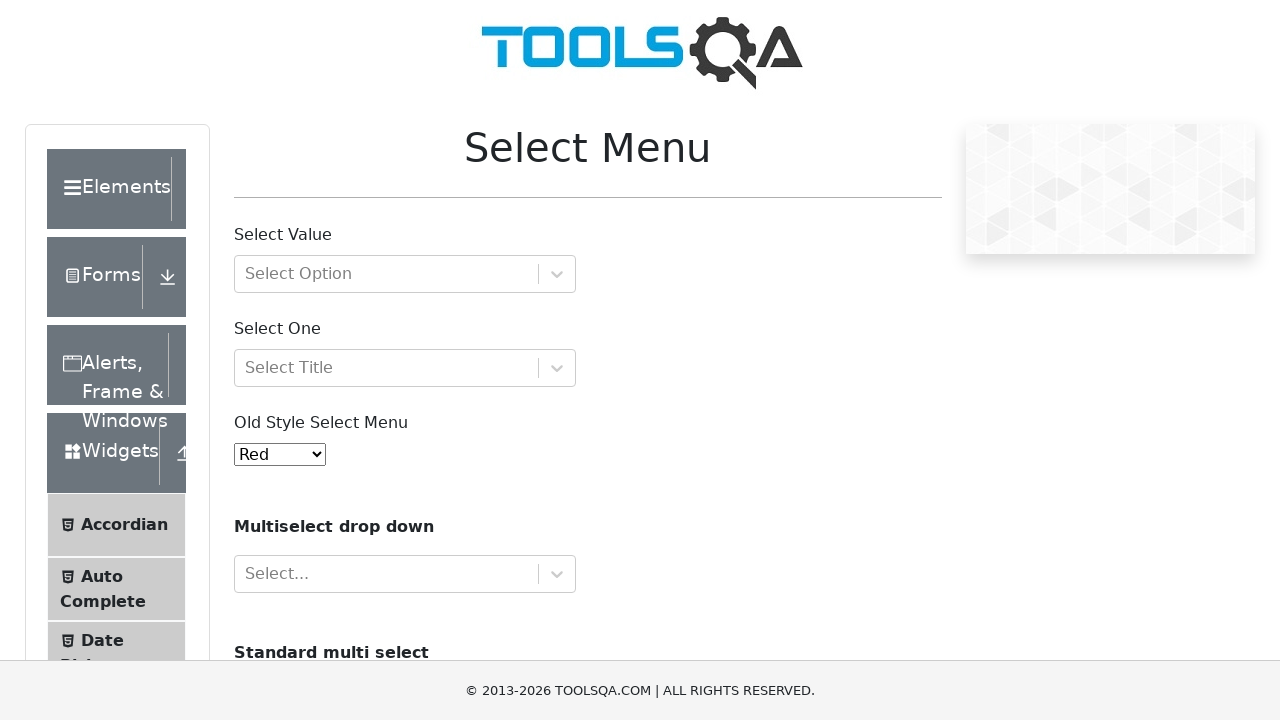

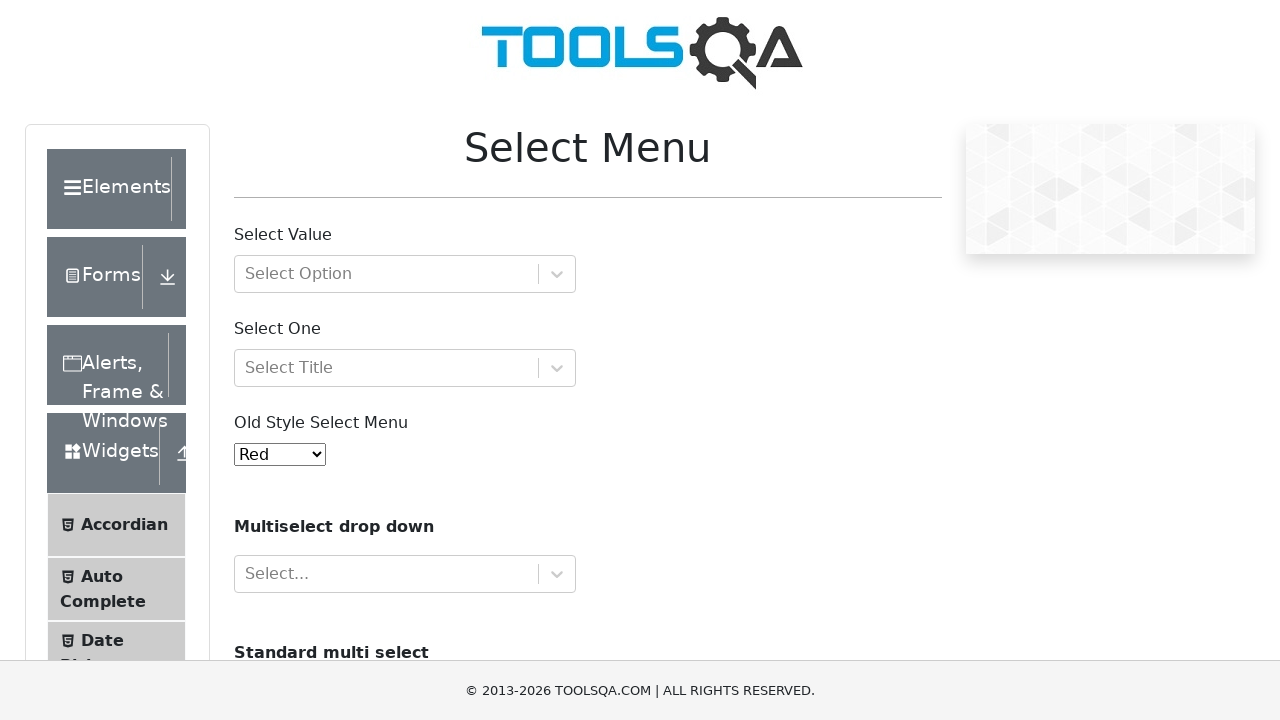